Tests dynamic dropdown functionality on a flight booking practice page by selecting origin (Bengaluru) and destination (Chennai) from dropdown menus

Starting URL: https://rahulshettyacademy.com/dropdownsPractise/

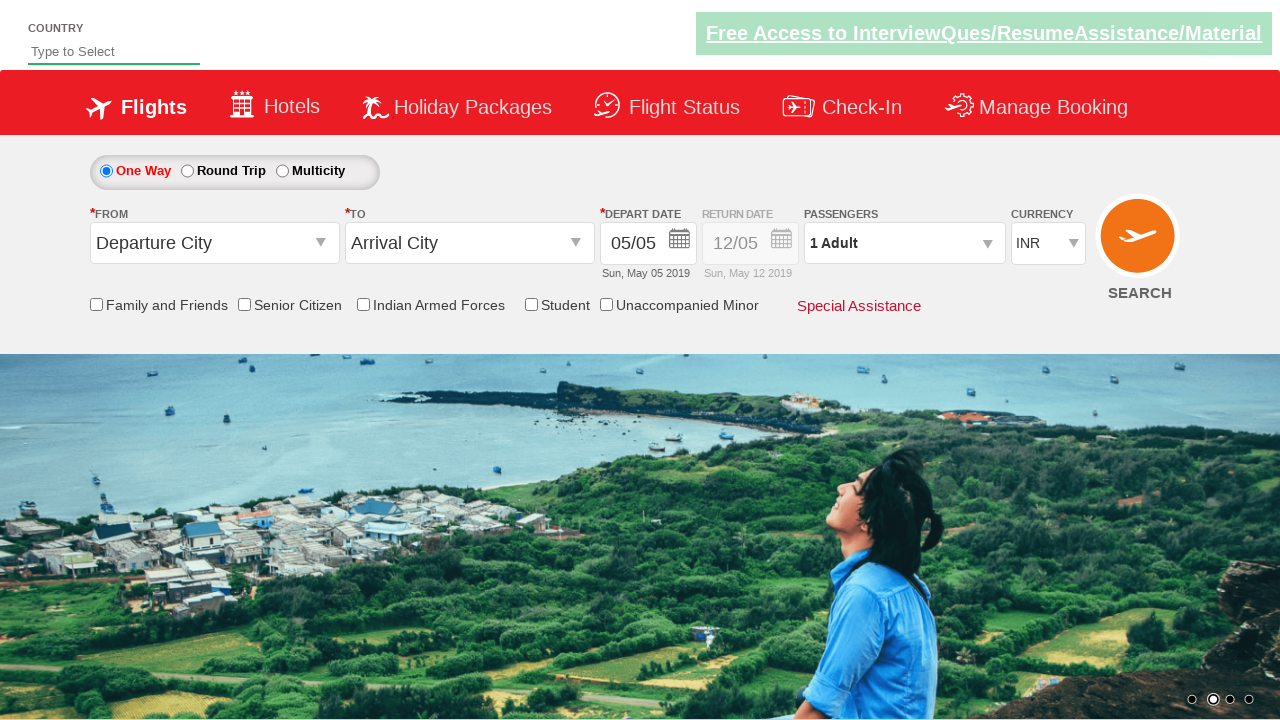

Clicked on origin station dropdown to open it at (214, 243) on #ctl00_mainContent_ddl_originStation1_CTXT
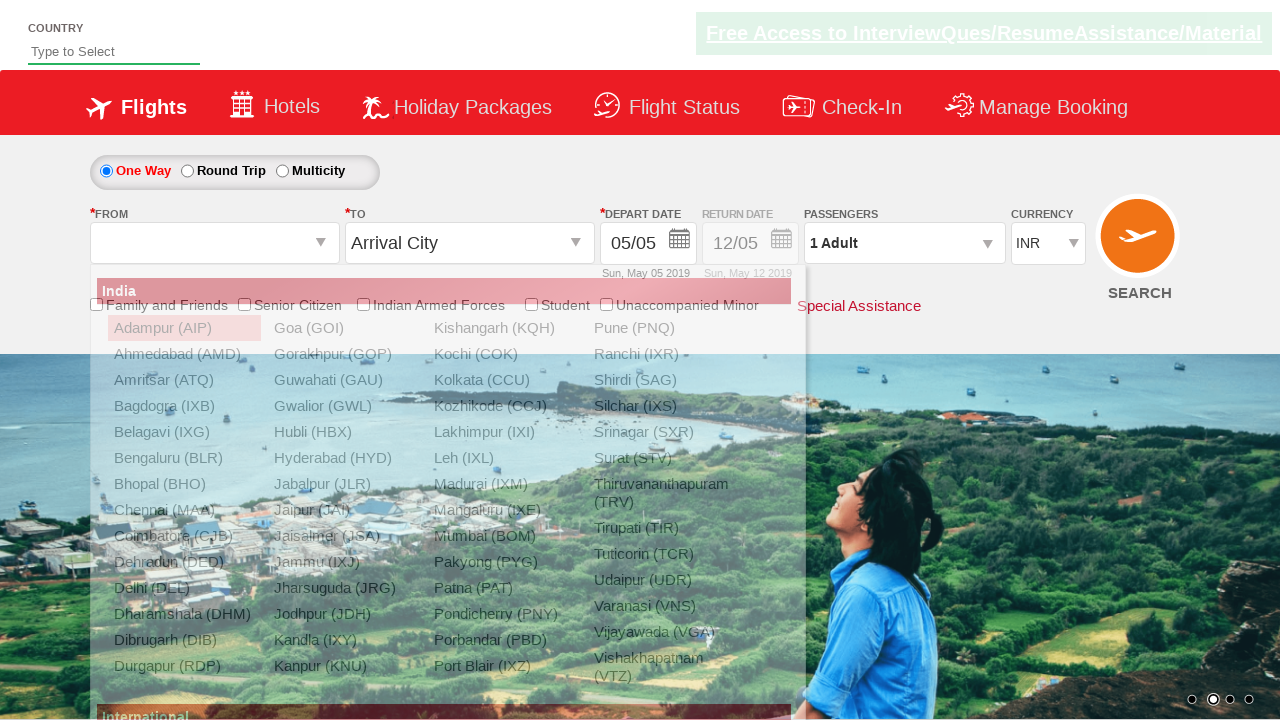

Selected Bengaluru (BLR) as origin station at (184, 458) on xpath=//a[@value='BLR']
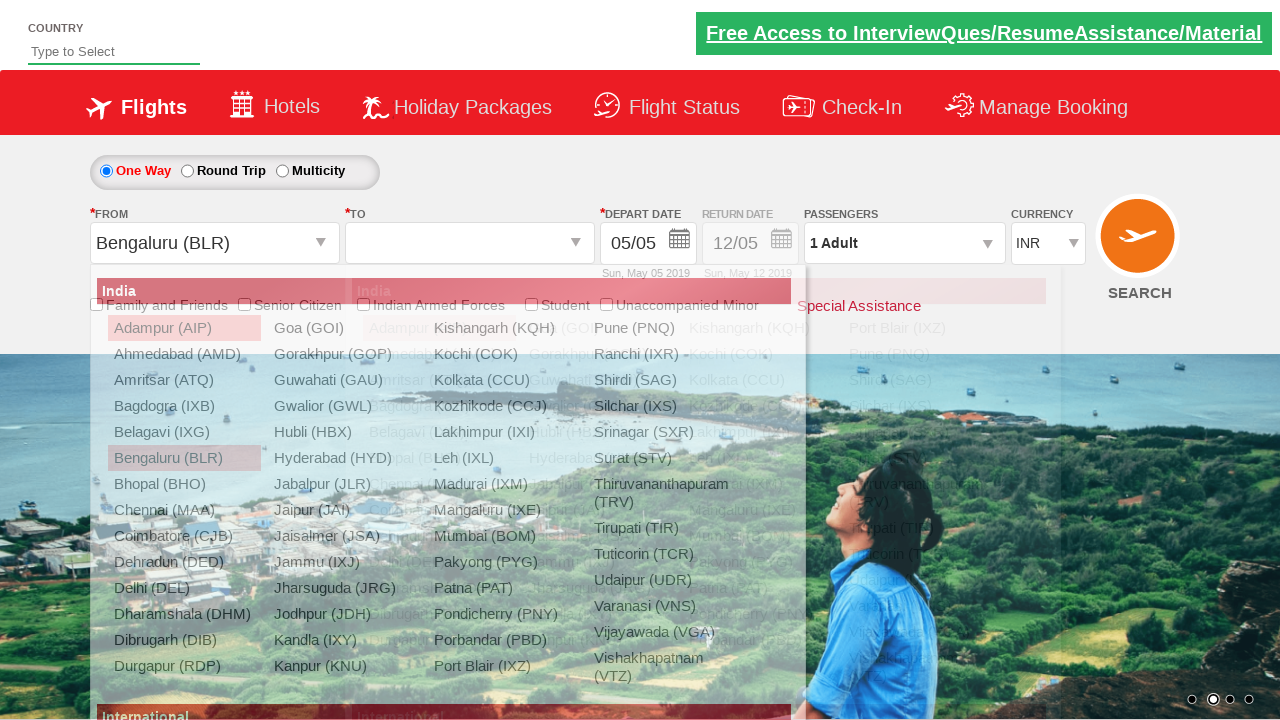

Waited for dynamic dropdown content to update
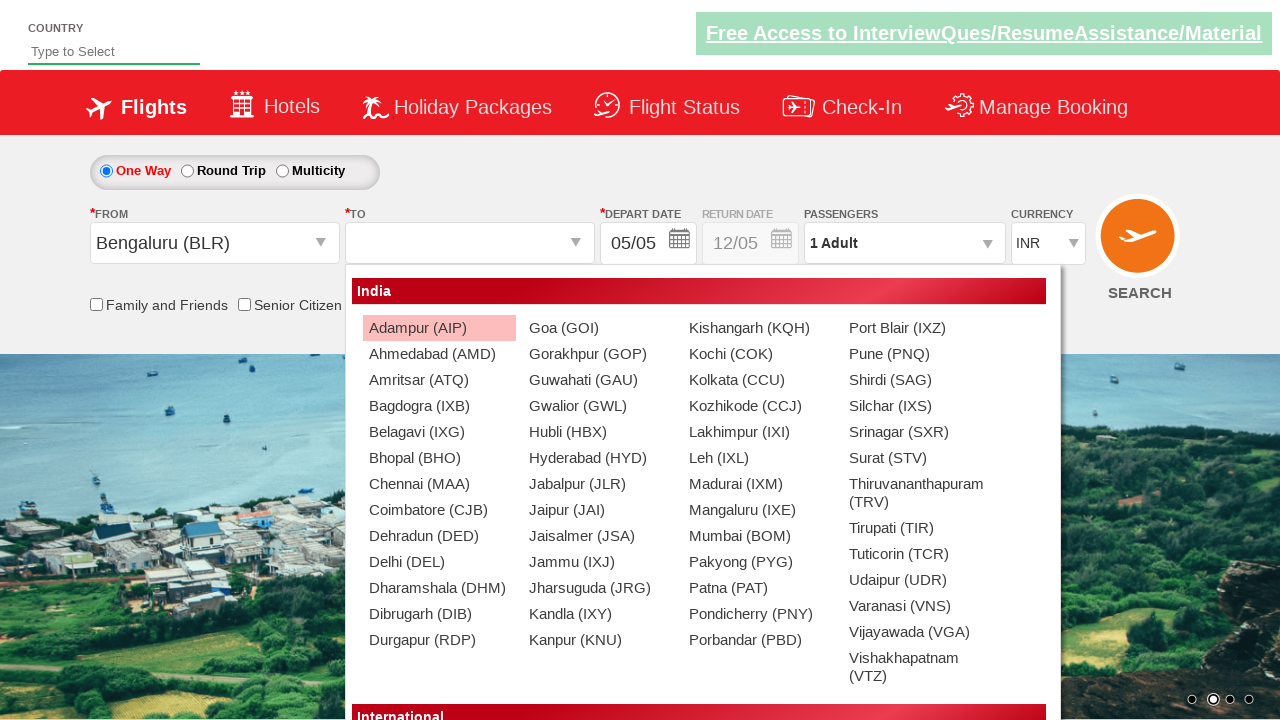

Selected Chennai (MAA) as destination station at (439, 484) on (//a[@value='MAA'])[2]
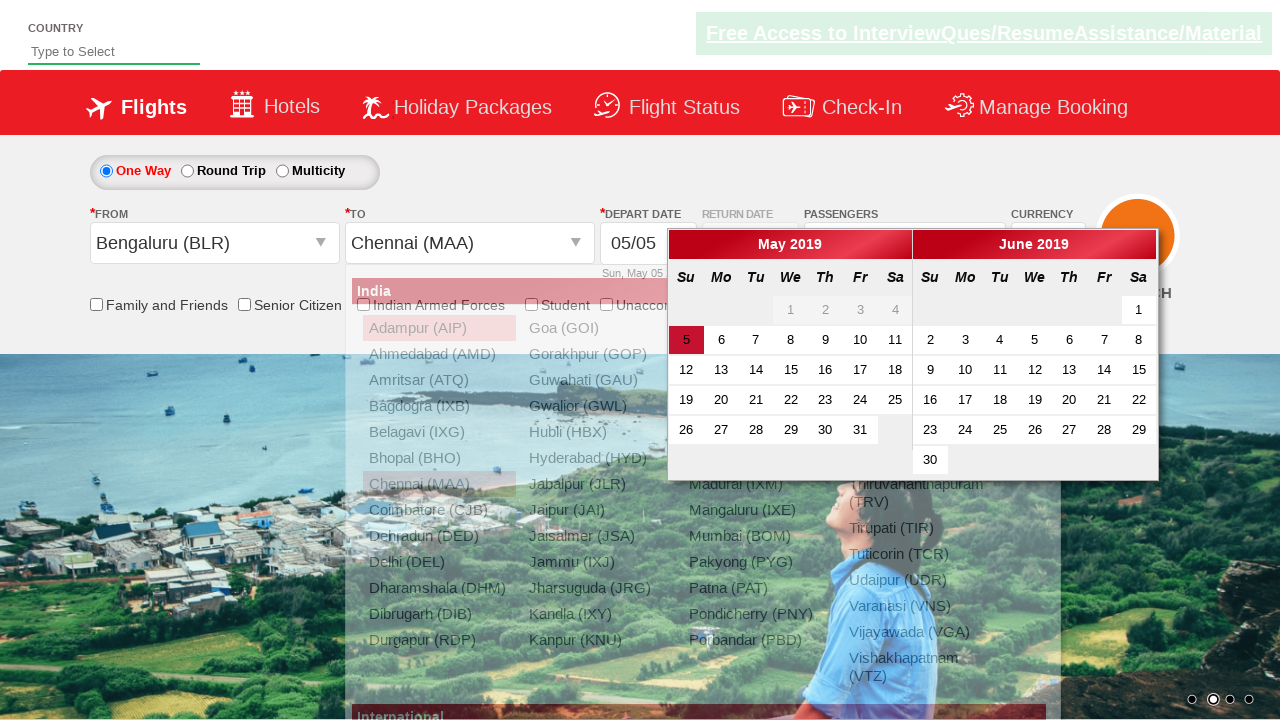

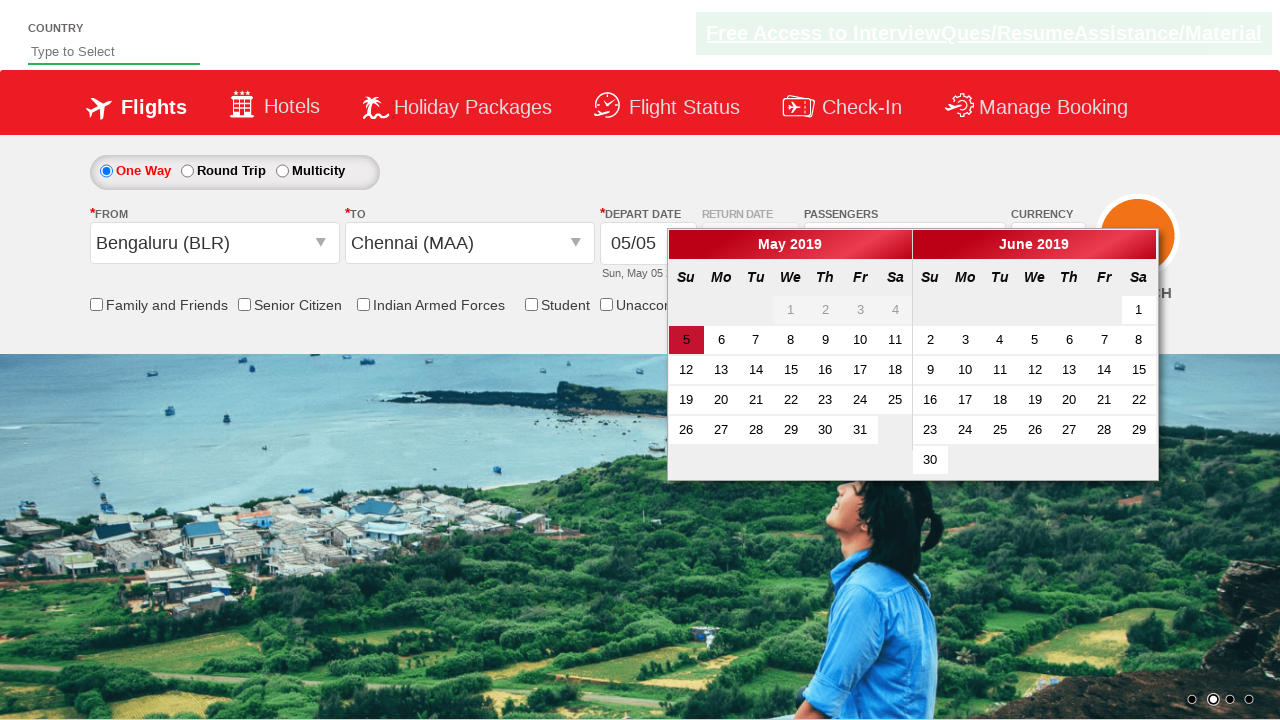